Tests drag and drop functionality on jQueryUI demo page by dragging an element and dropping it onto a target droppable area within an iframe

Starting URL: https://jqueryui.com/droppable/

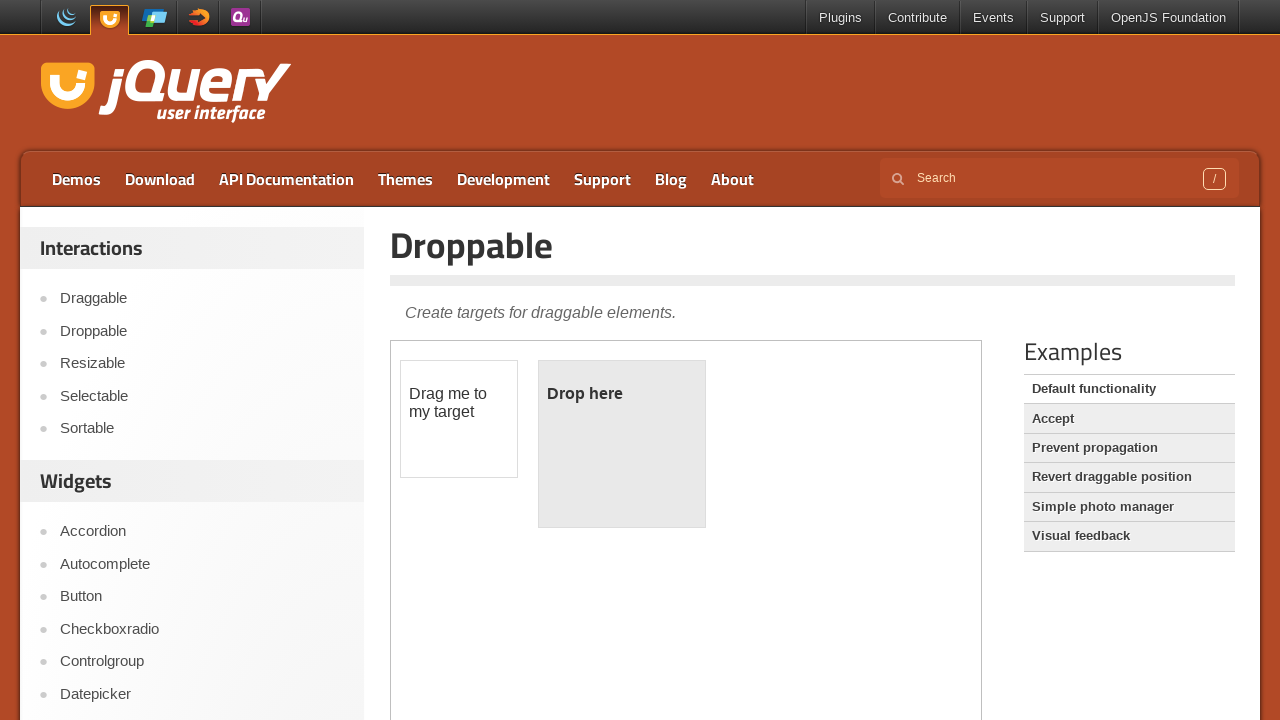

Navigated to jQueryUI droppable demo page
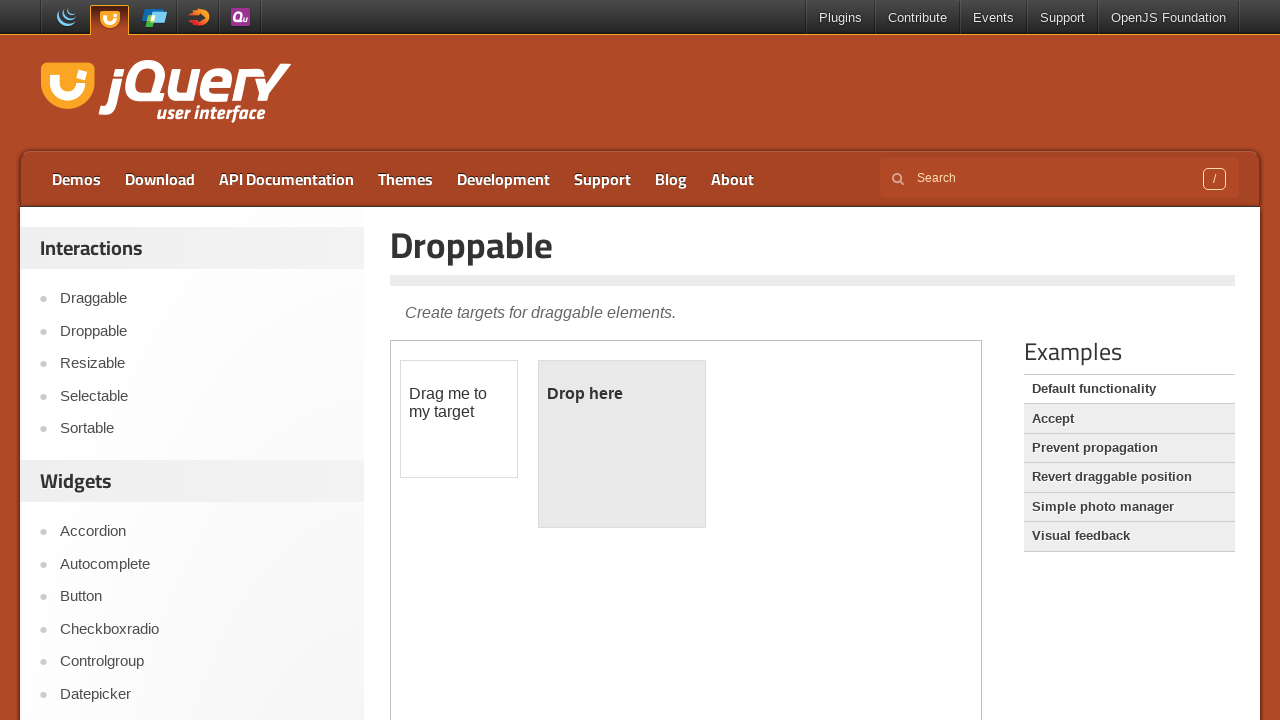

Located the demo iframe
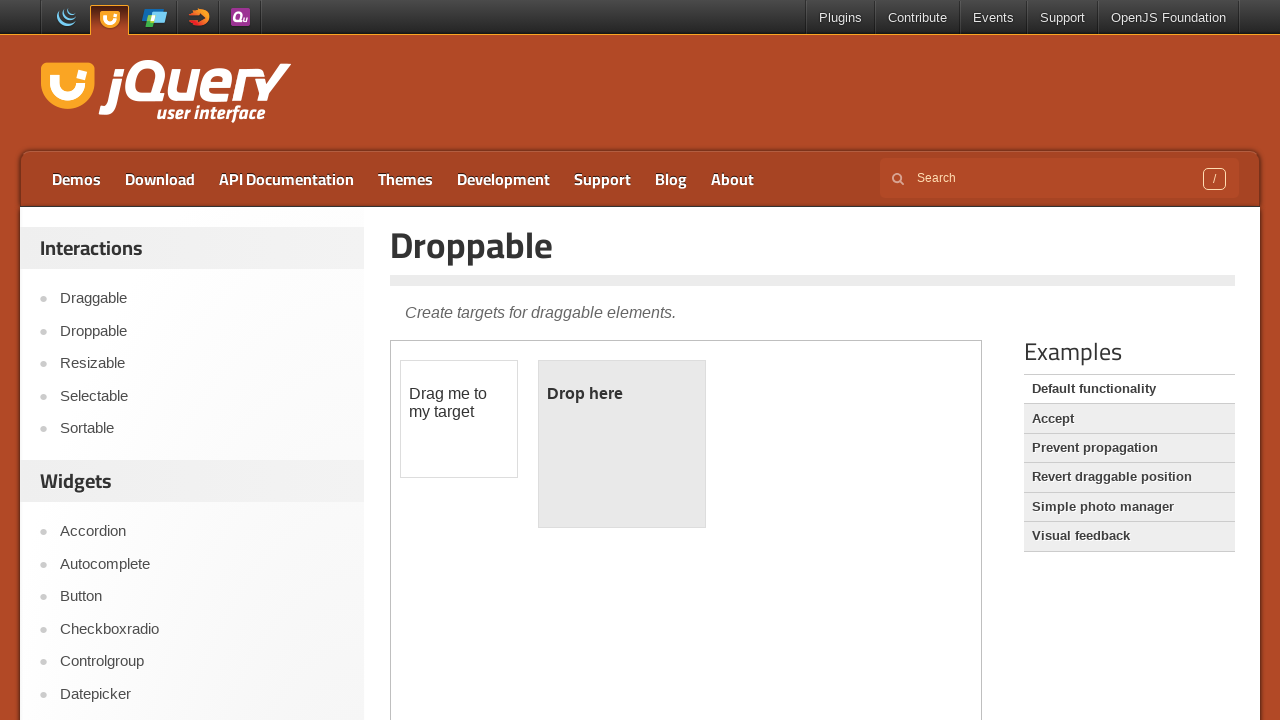

Located the draggable element within the iframe
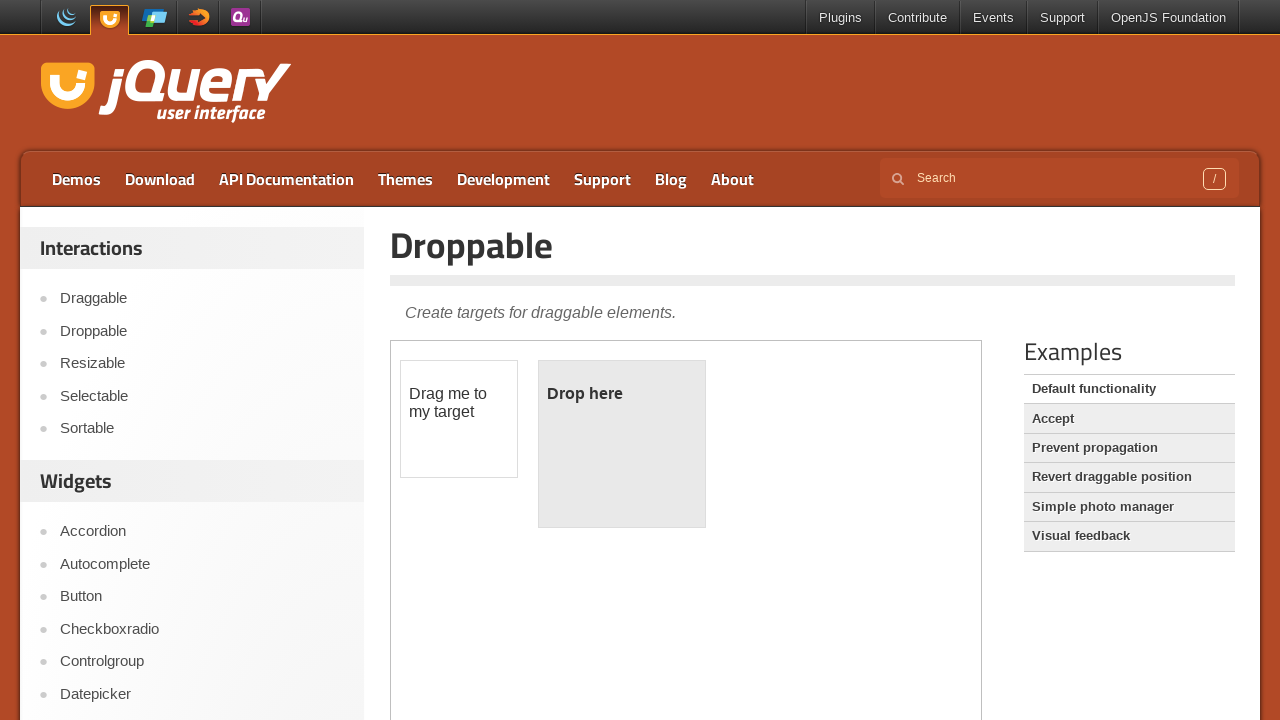

Located the droppable target element within the iframe
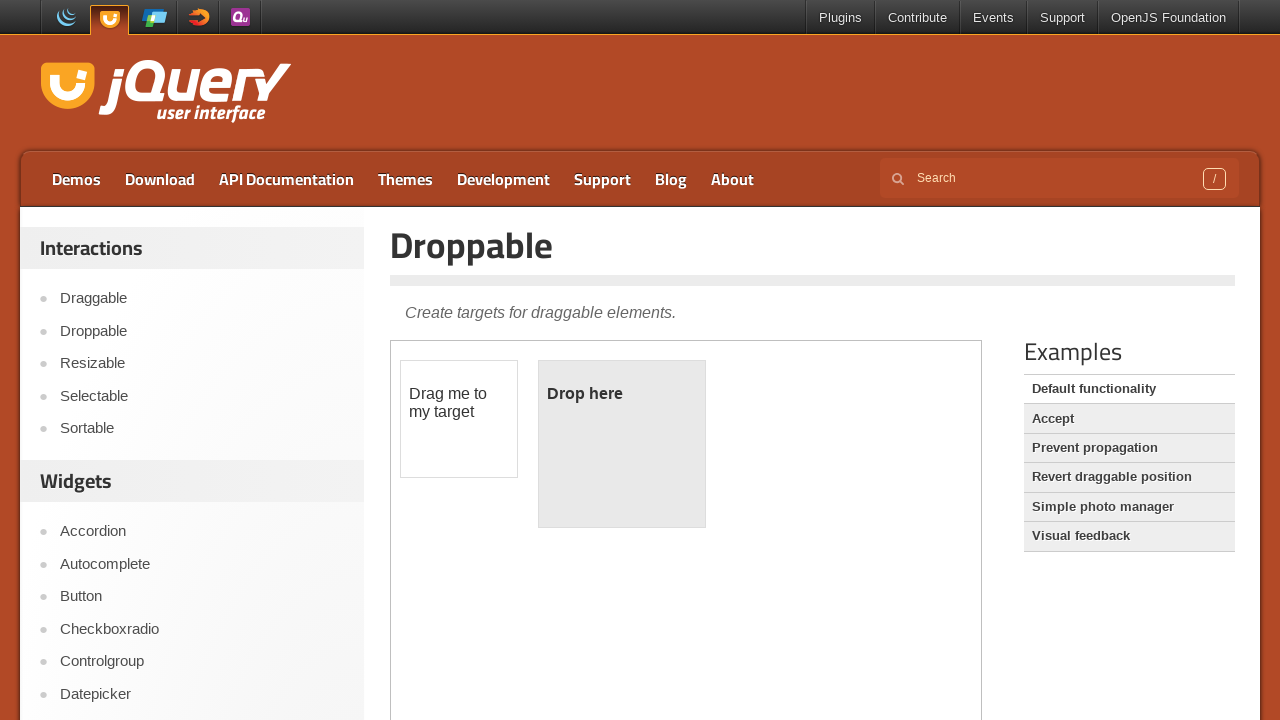

Dragged the draggable element and dropped it onto the droppable target at (622, 444)
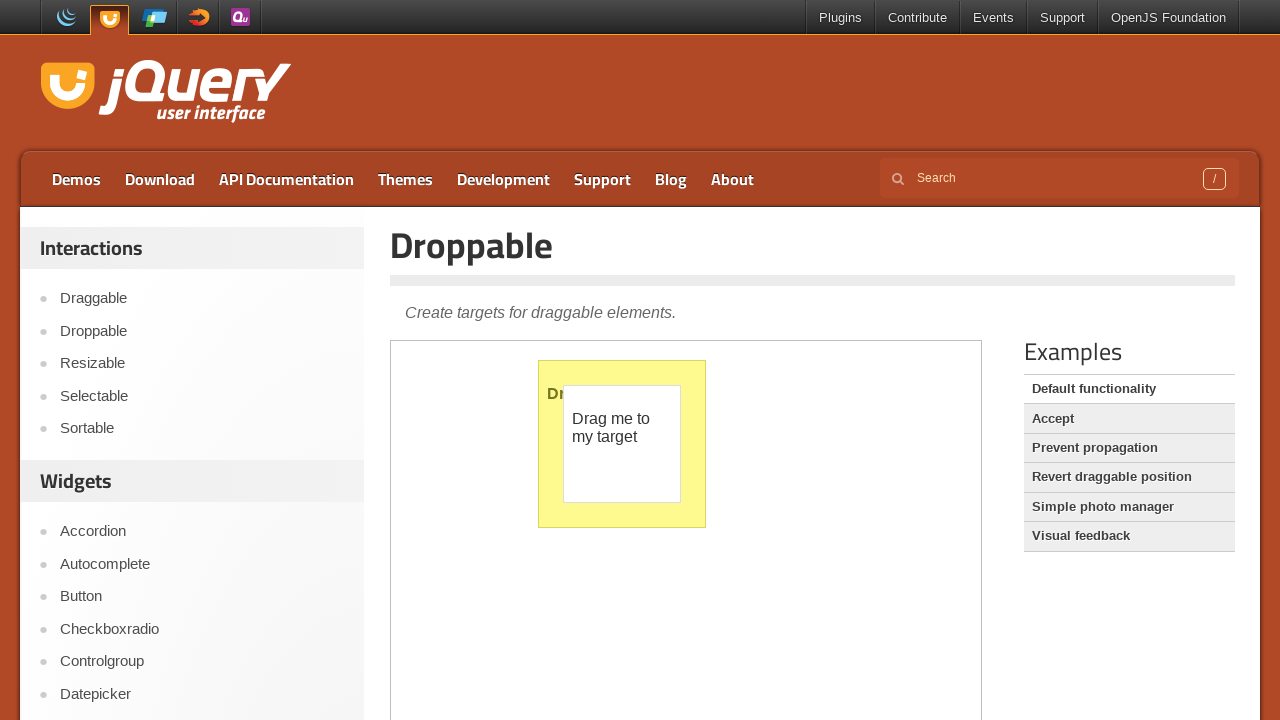

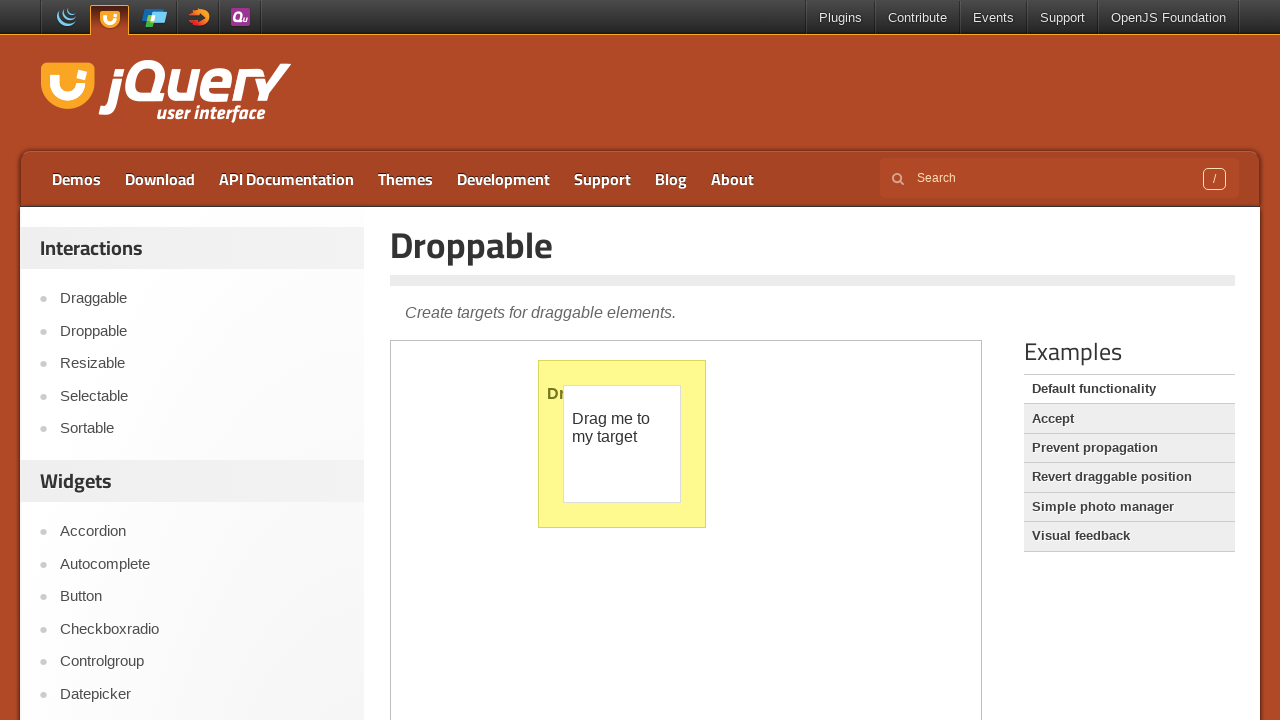